Tests confirm dialog by clicking a button that triggers a confirmation alert and dismissing it with Cancel

Starting URL: https://test-with-me-app.vercel.app/learning/web-elements/alerts

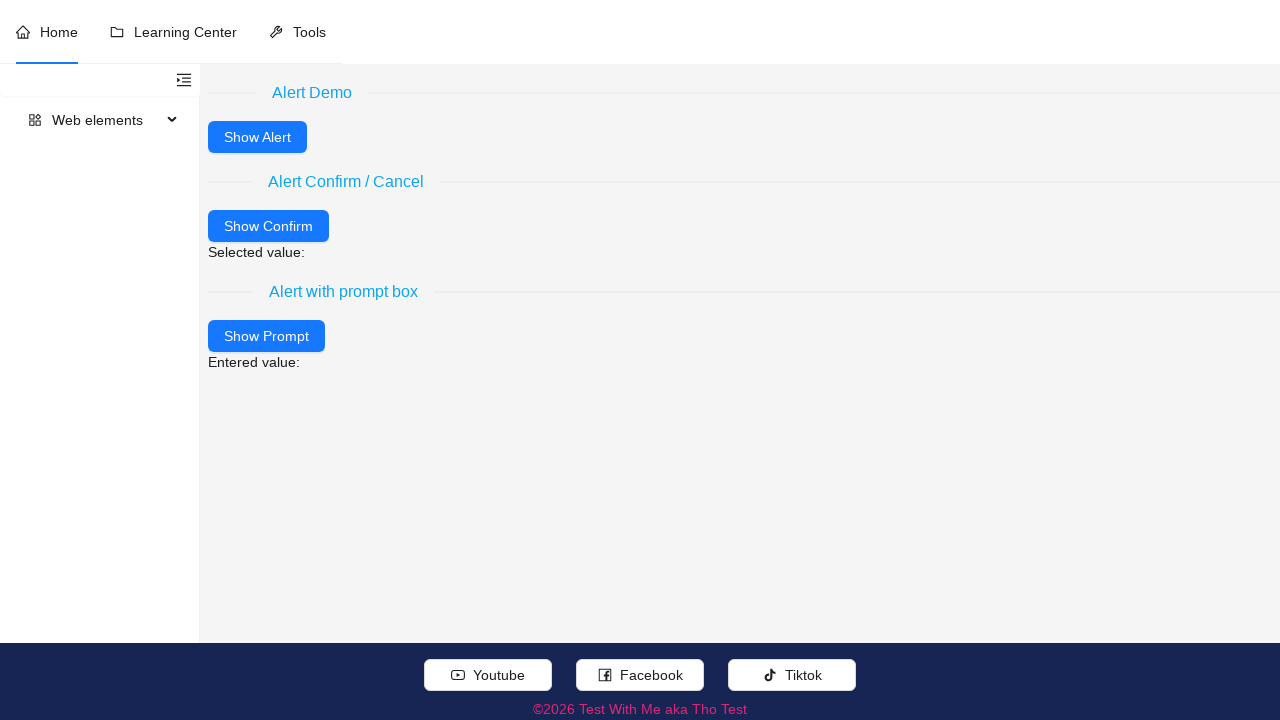

Set up dialog handler to dismiss confirmation alerts
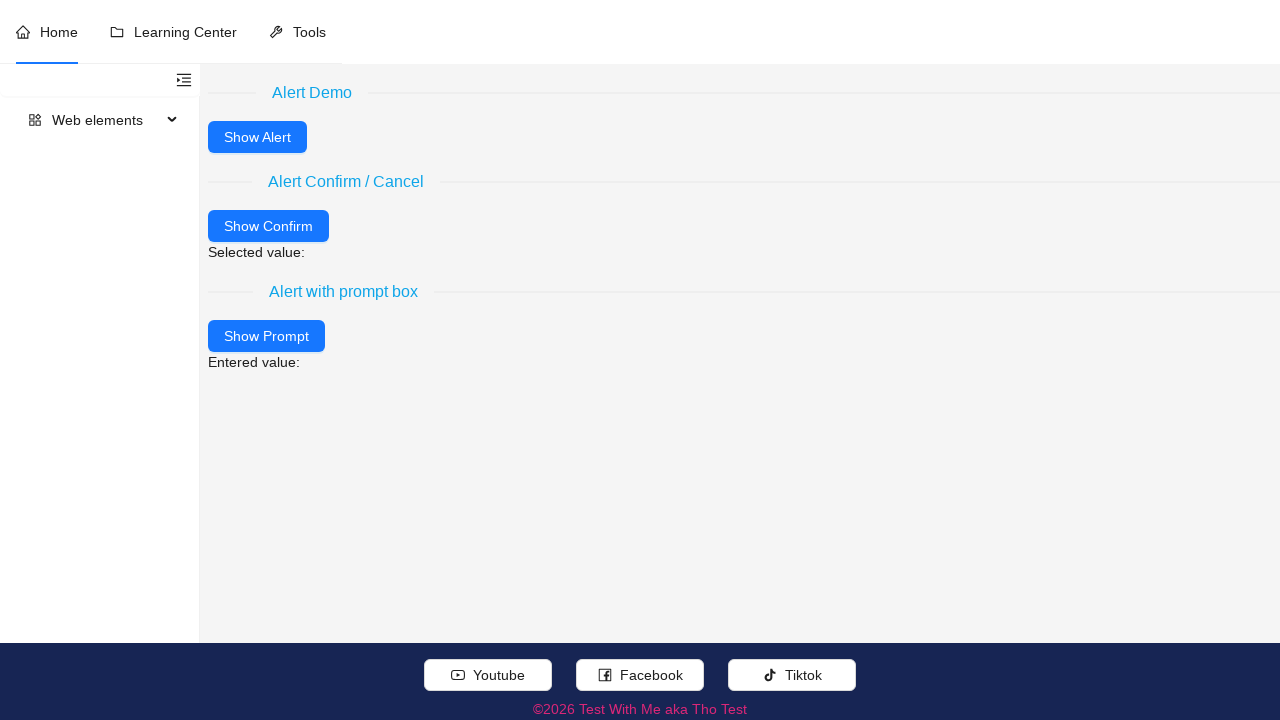

Clicked the 'Alert Confirm / Cancel' button to trigger confirmation dialog at (268, 226) on (//div[.//text()[normalize-space()='Alert Confirm / Cancel']]/following-sibling:
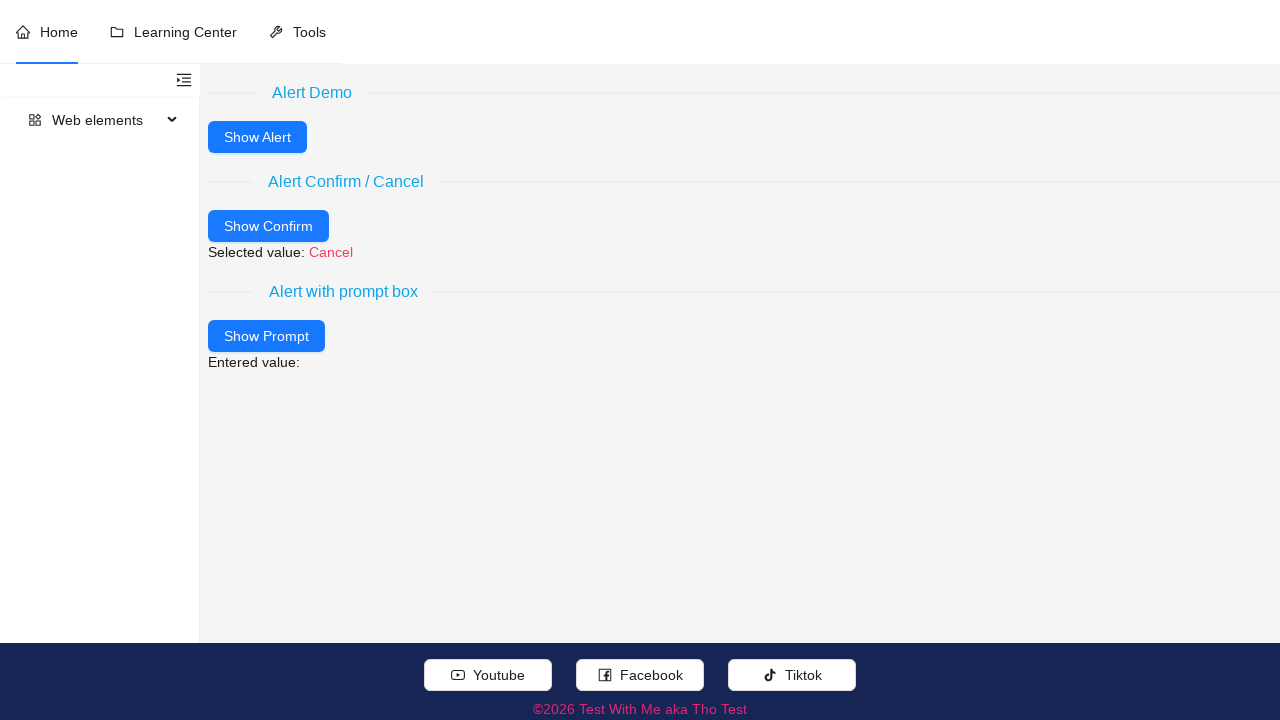

Confirmation dialog was dismissed with Cancel and selected value label appeared
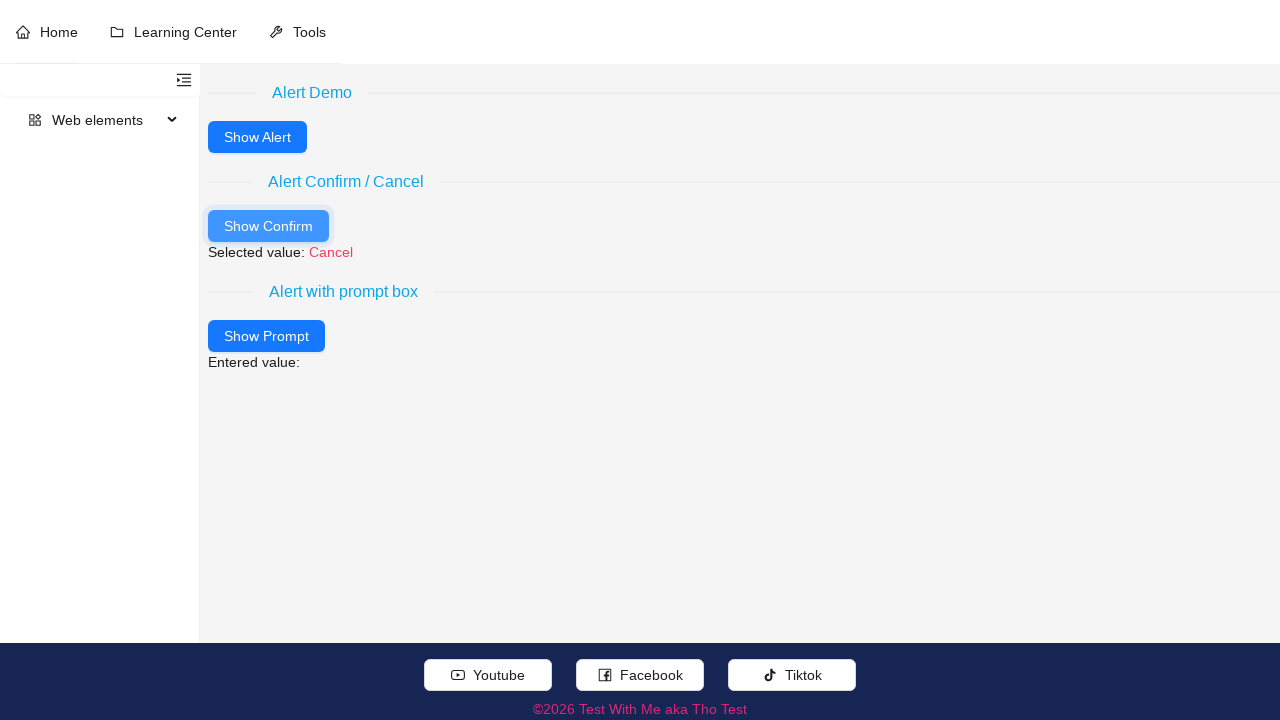

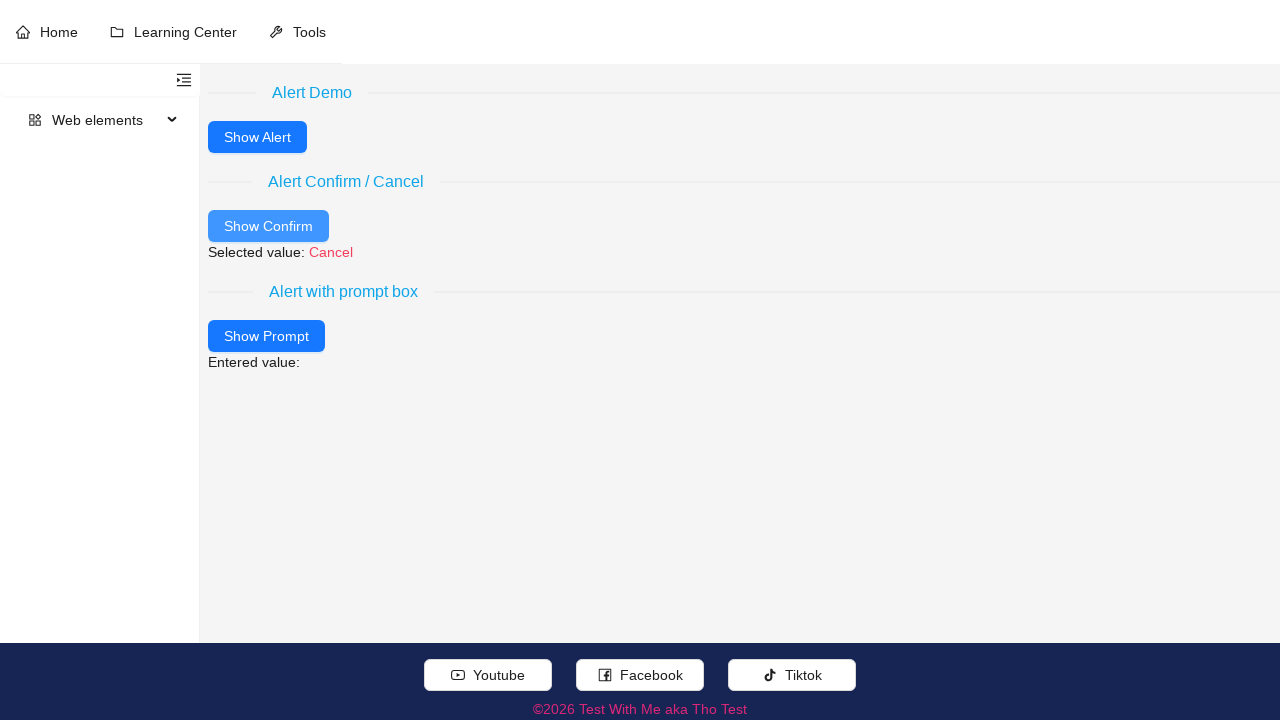